Tests creating multiple tasks on the All filter view

Starting URL: https://todomvc4tasj.herokuapp.com

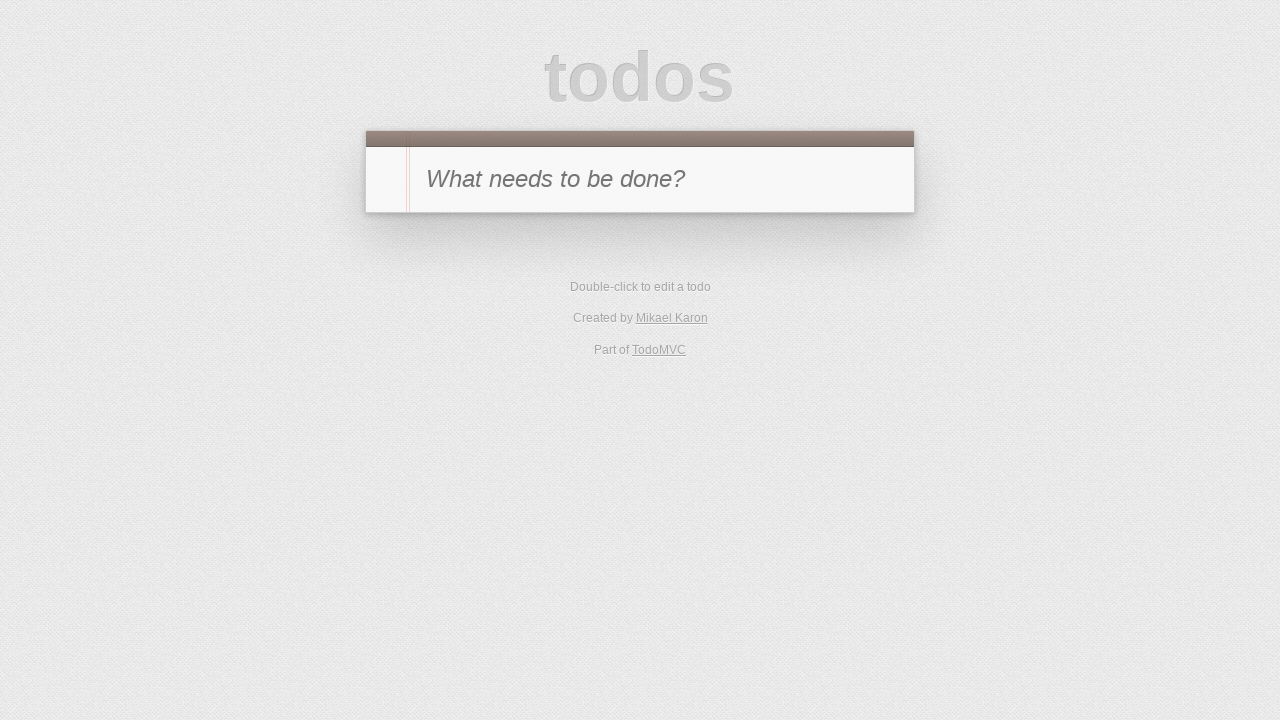

Filled new todo input with '1' on #new-todo
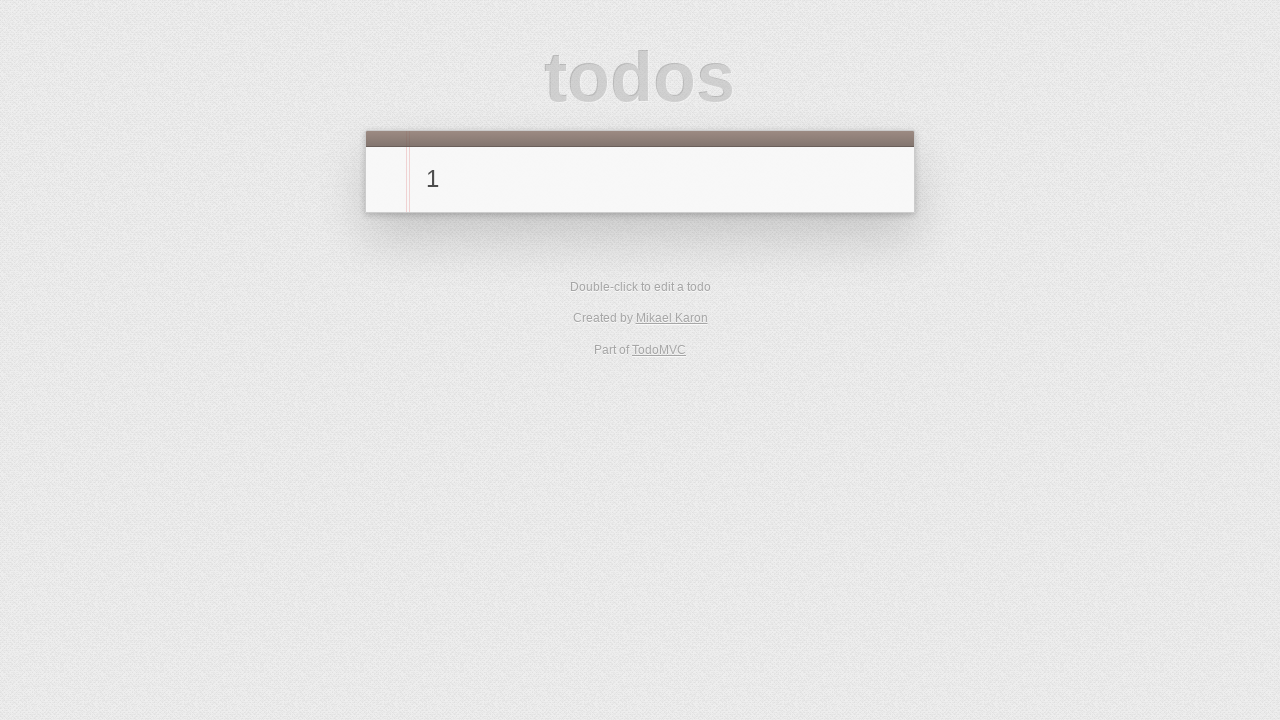

Pressed Enter to create first task on #new-todo
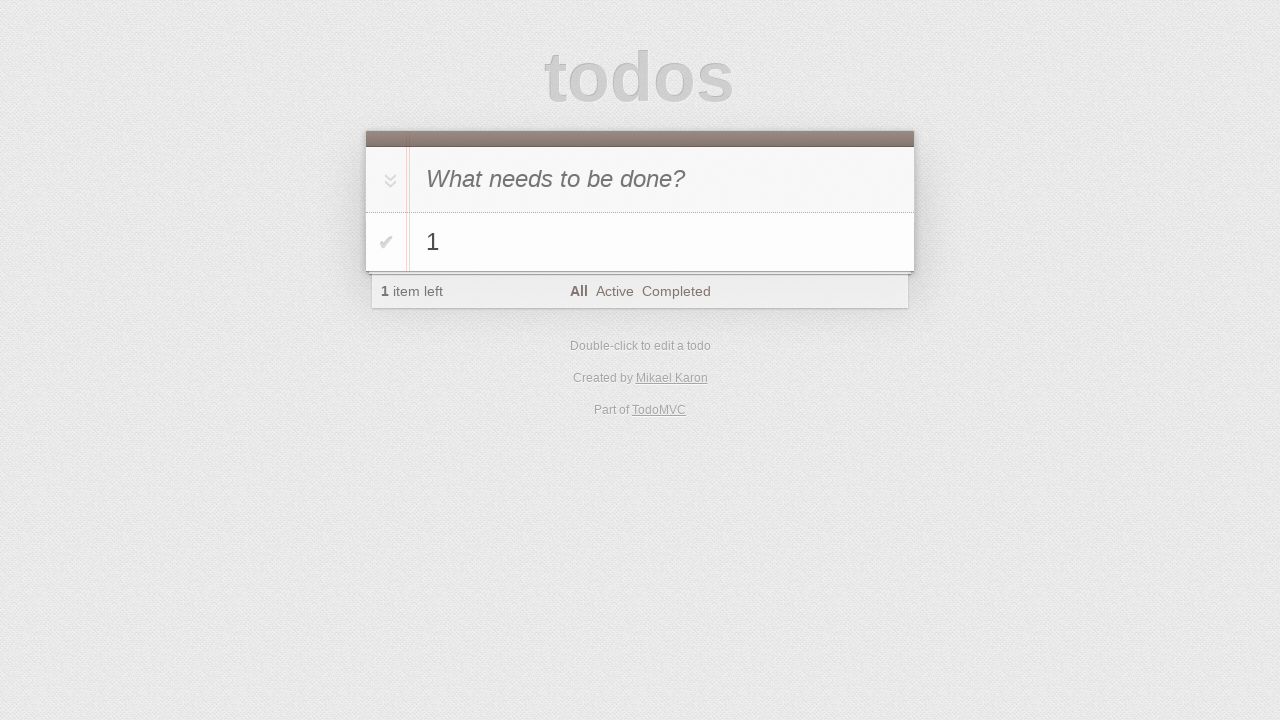

Filled new todo input with '2' on #new-todo
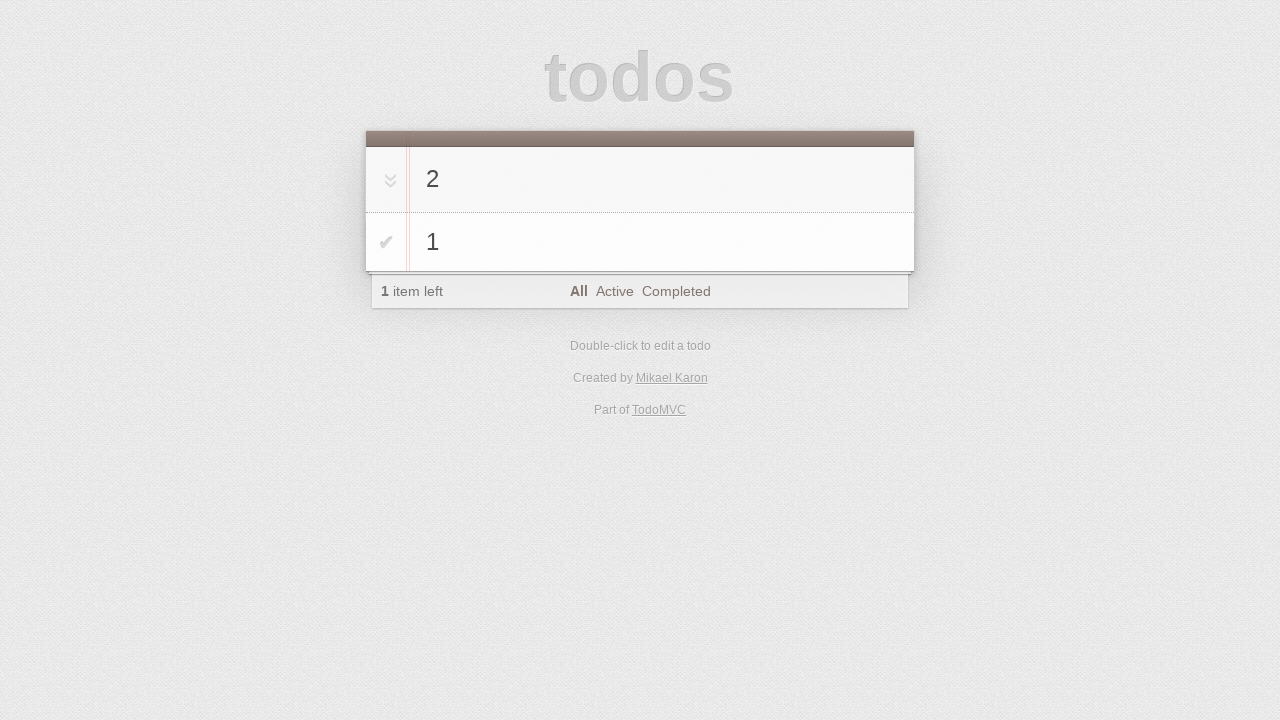

Pressed Enter to create second task on #new-todo
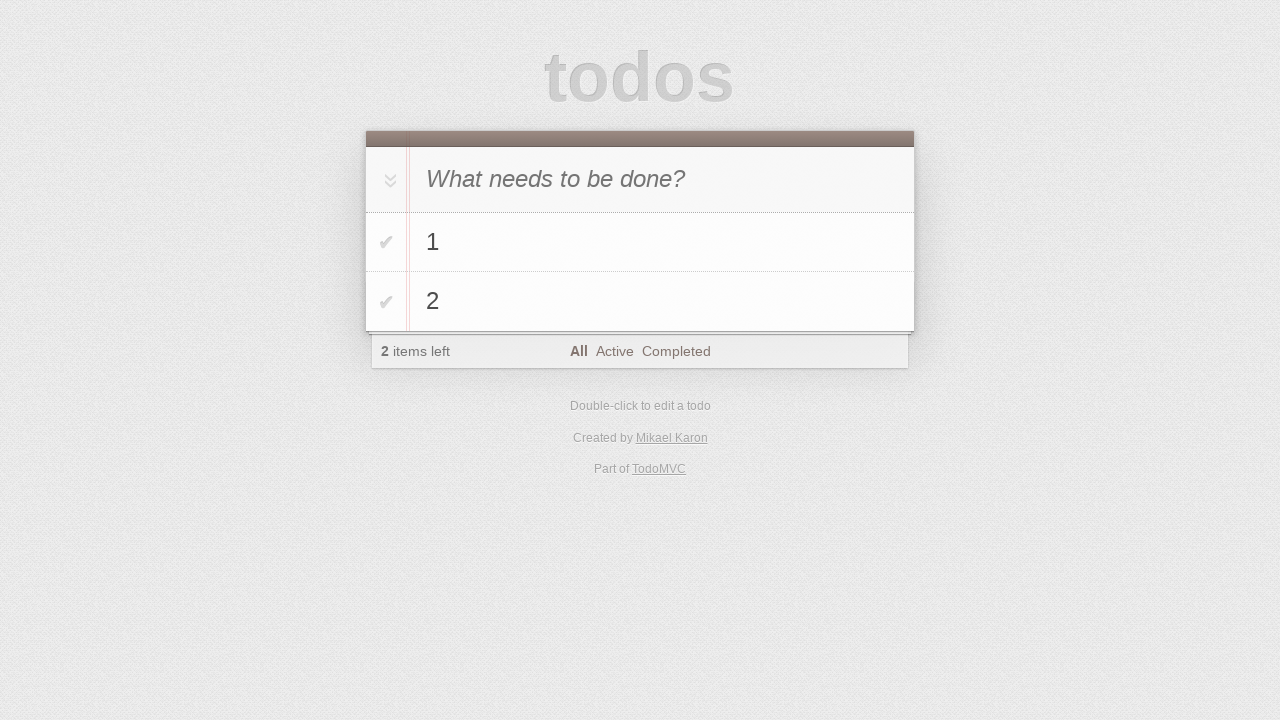

Filled new todo input with '3' on #new-todo
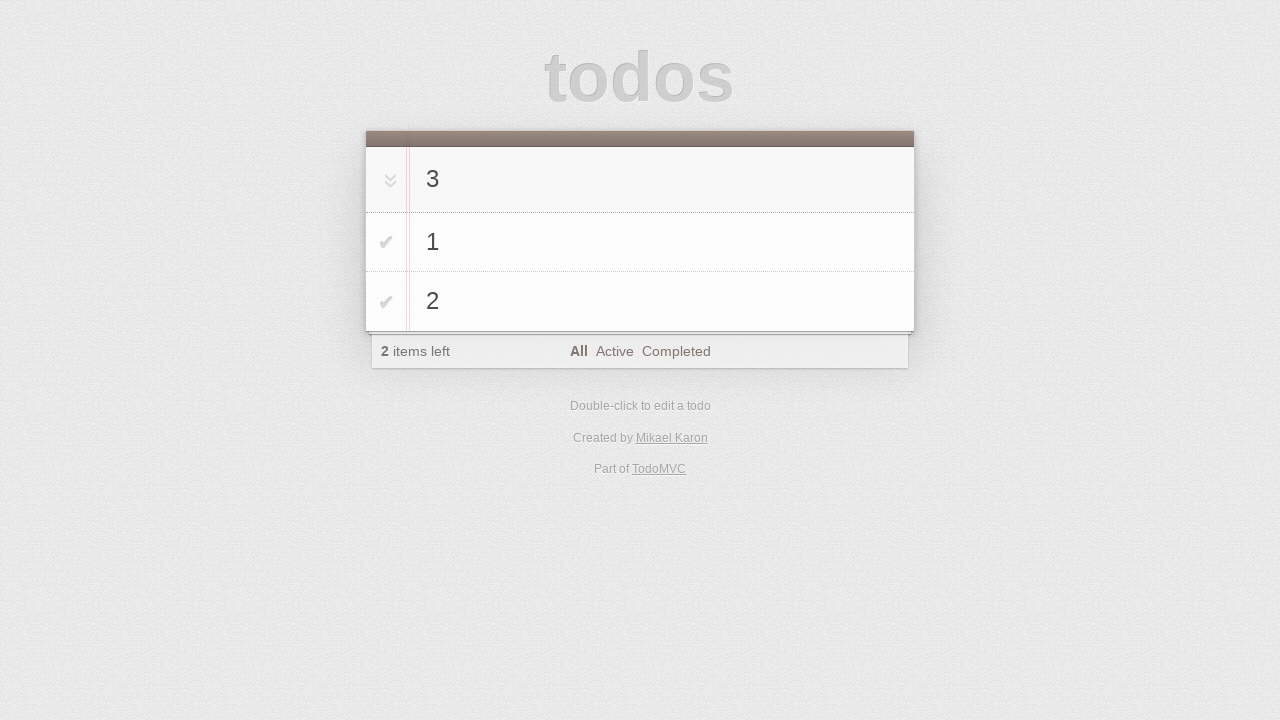

Pressed Enter to create third task on #new-todo
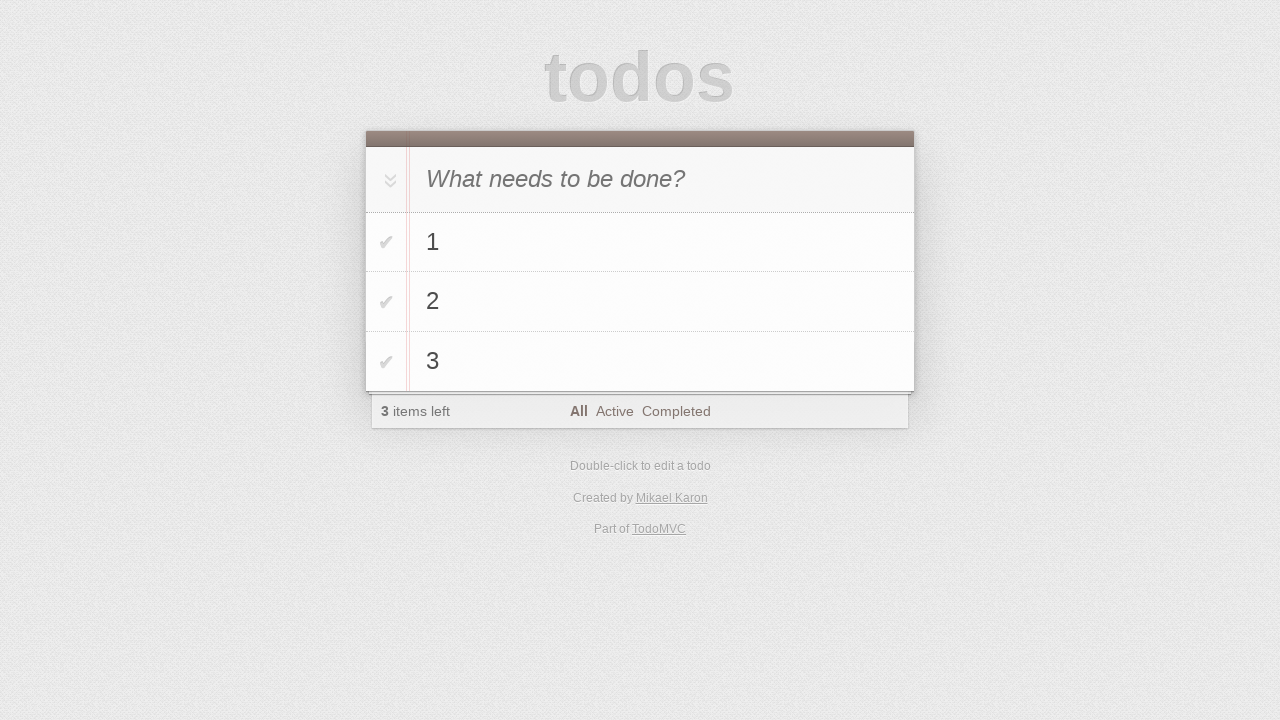

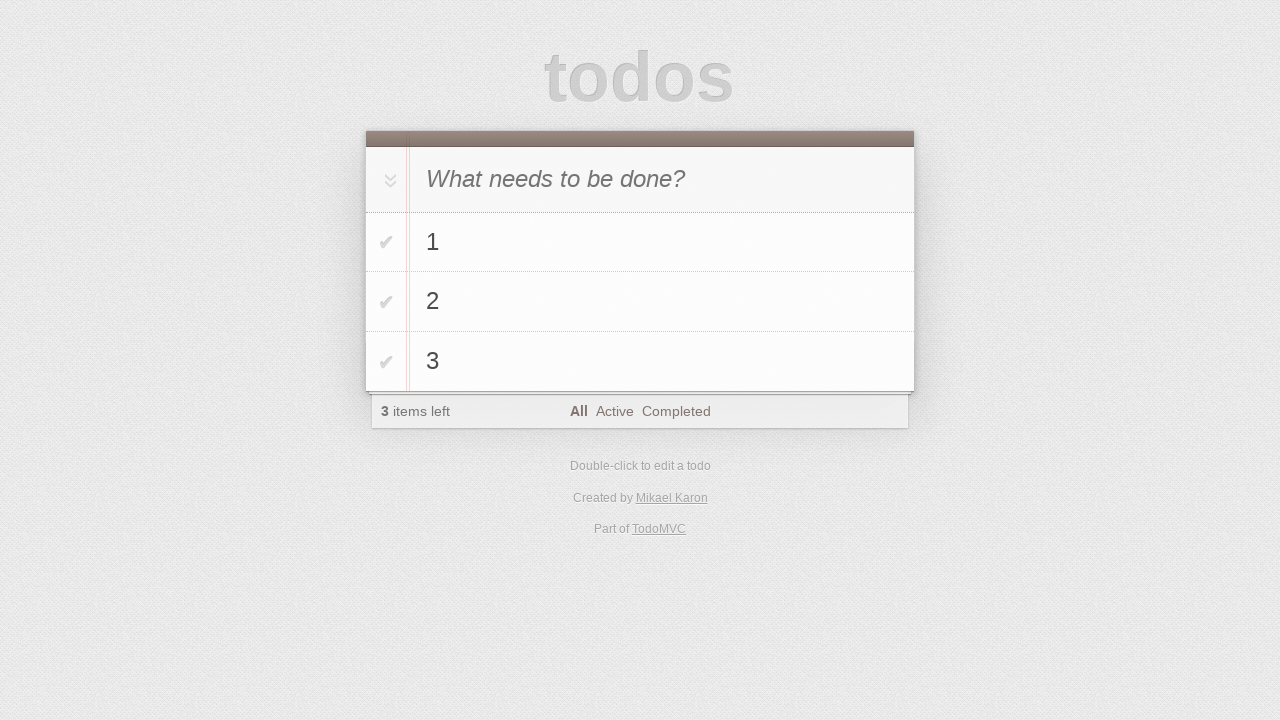